Tests filling a name input field and verifying the entered text value

Starting URL: https://rahulshettyacademy.com/AutomationPractice/

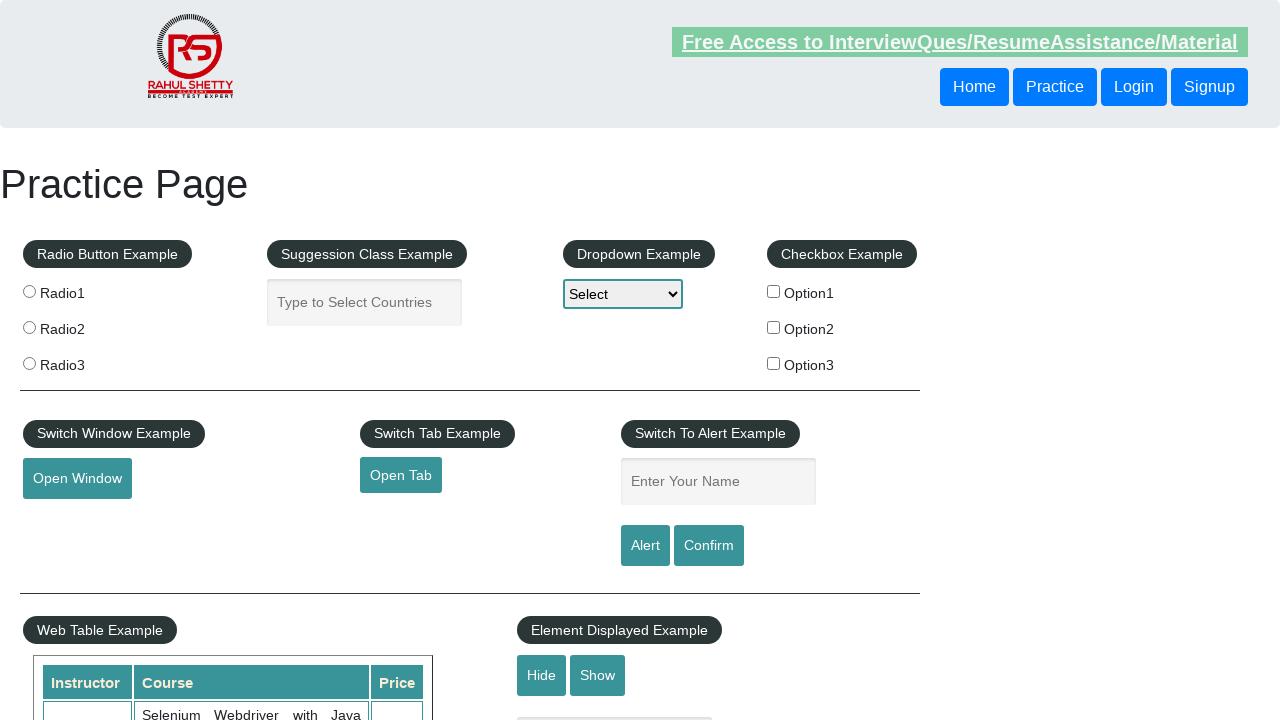

Filled name input field with 'Maria' on #name
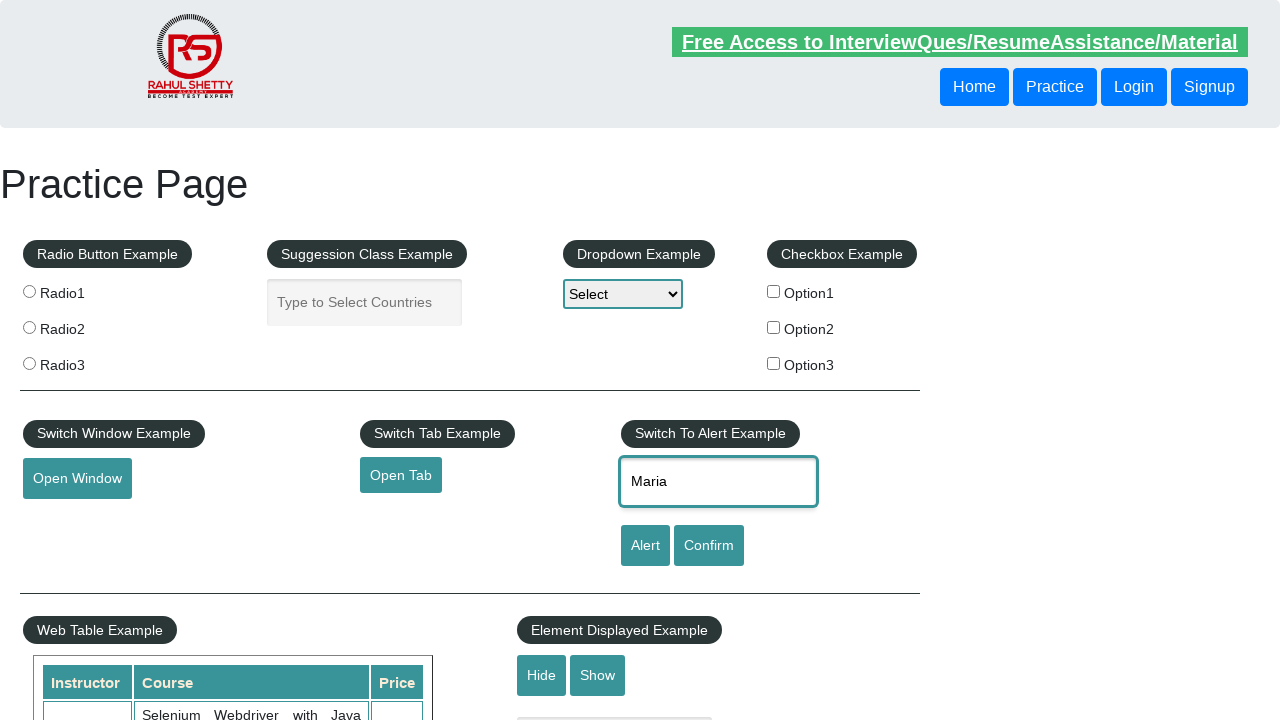

Verified that name input field contains 'Maria'
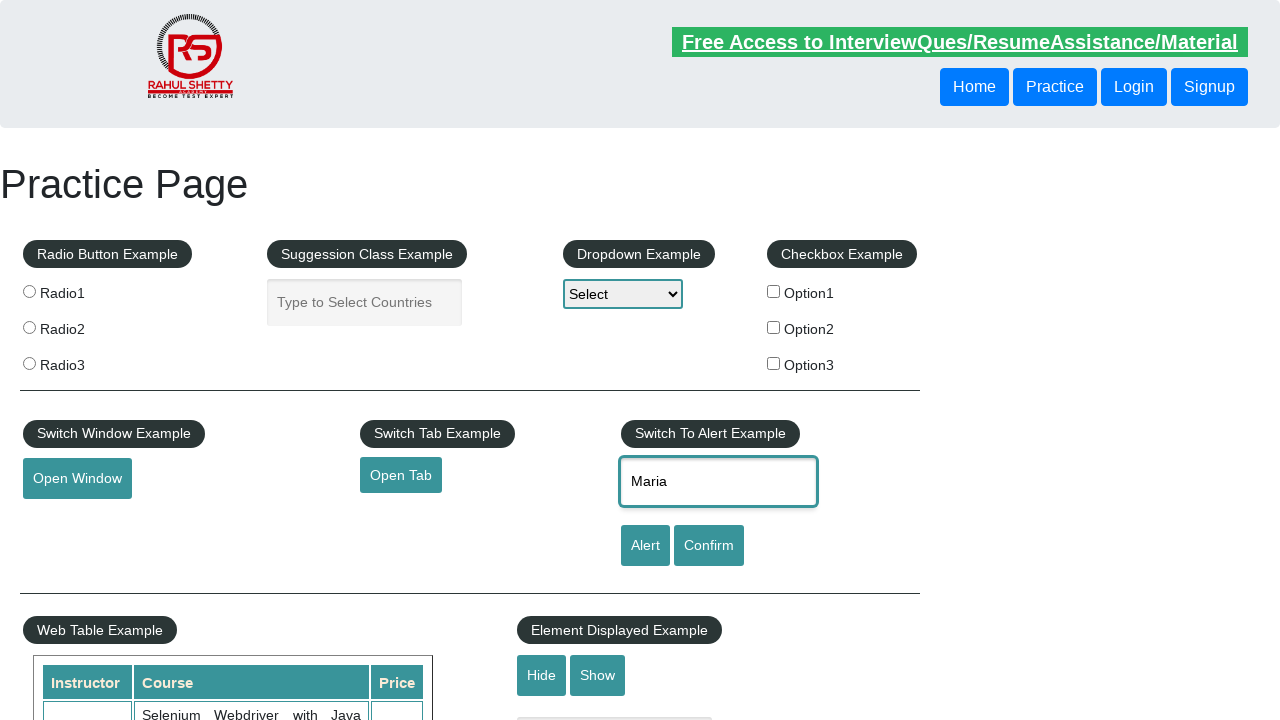

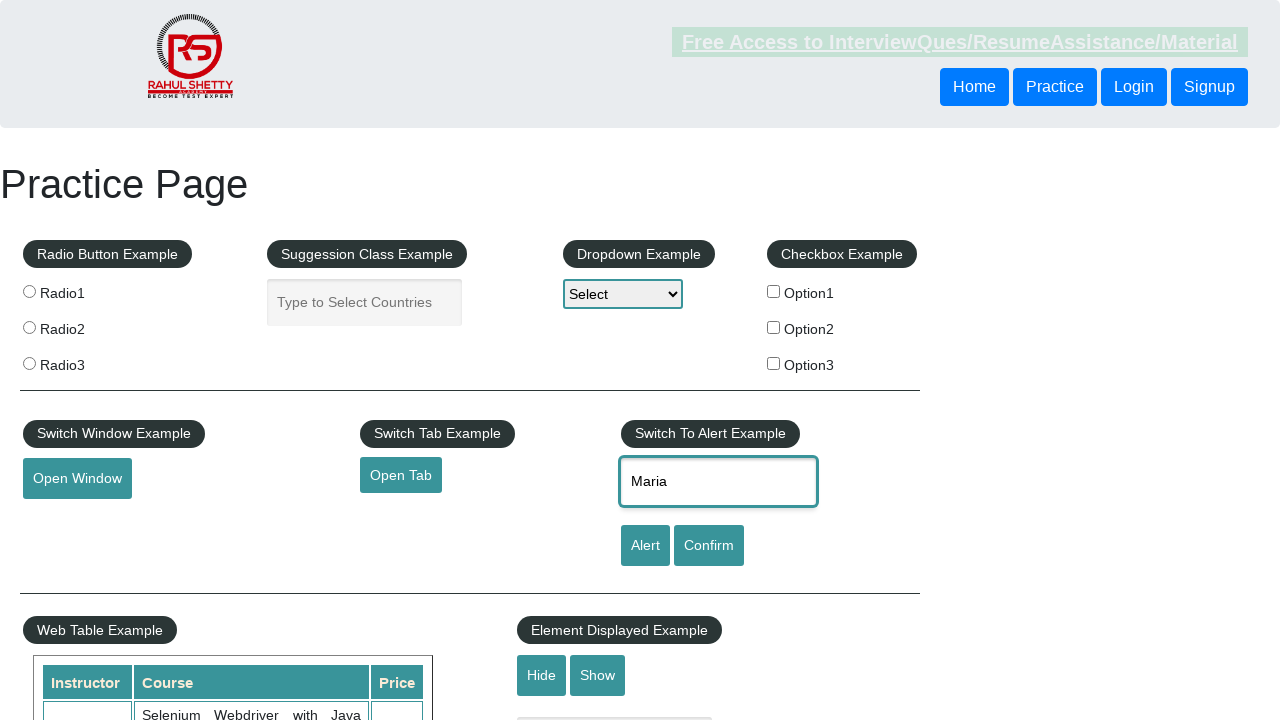